Tests dropdown selection functionality by selecting an option by its visible text from a dropdown menu

Starting URL: https://omayo.blogspot.com/

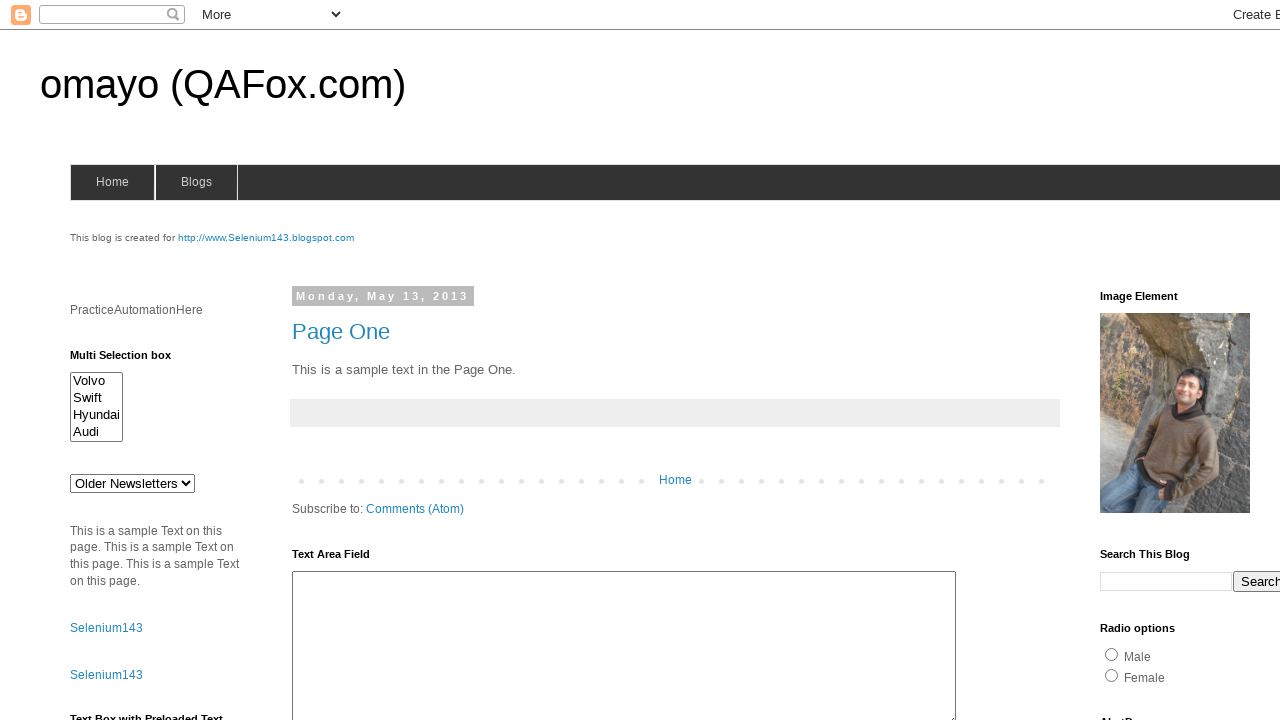

Navigated to https://omayo.blogspot.com/
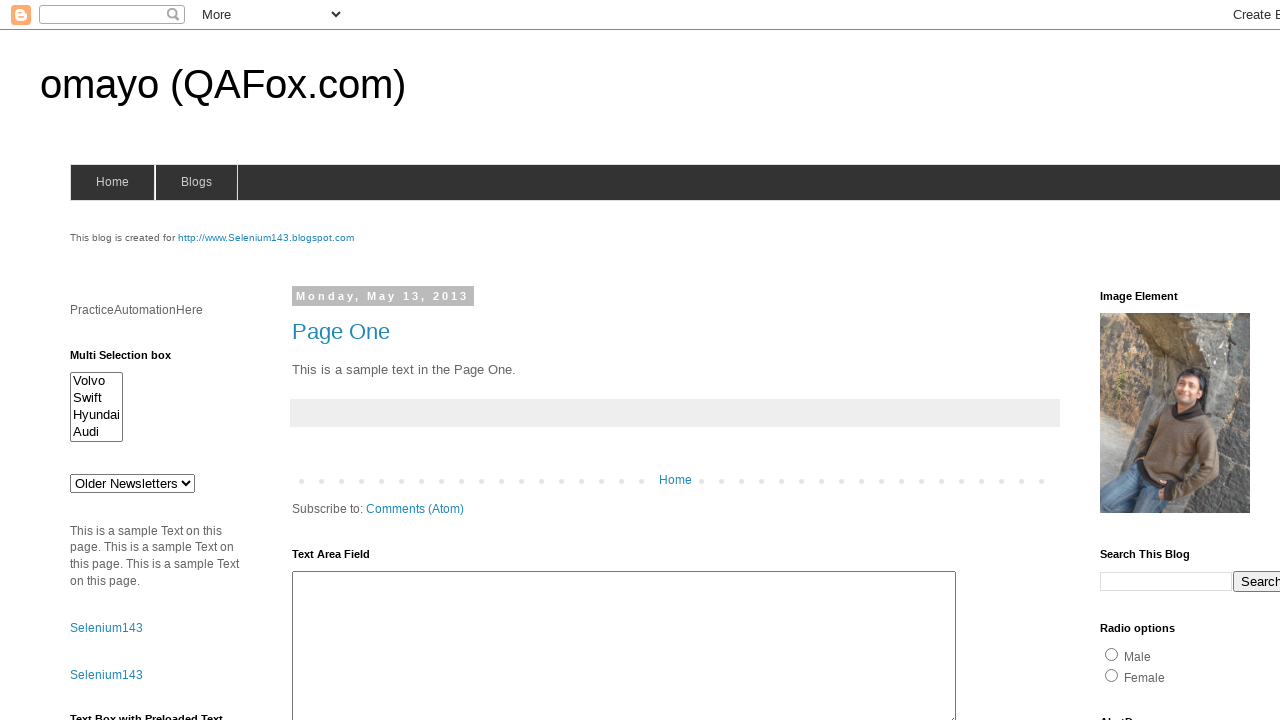

Selected 'doc 3' from dropdown by visible text on #drop1
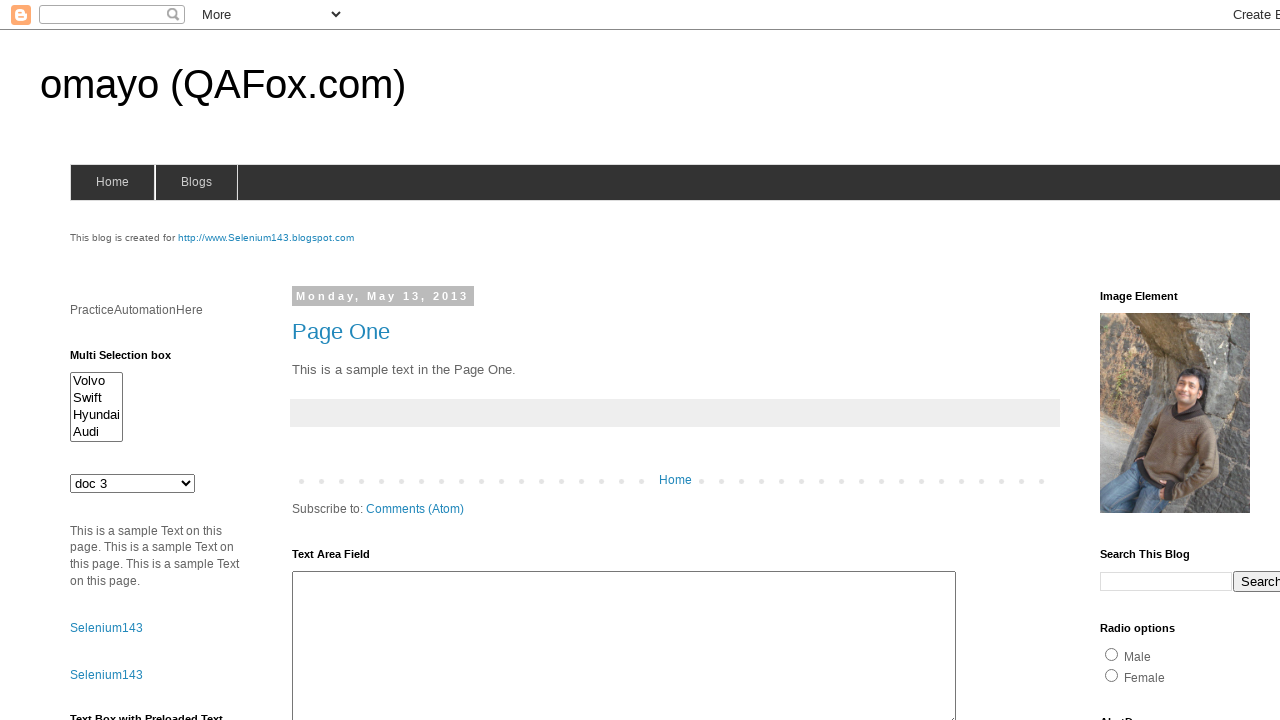

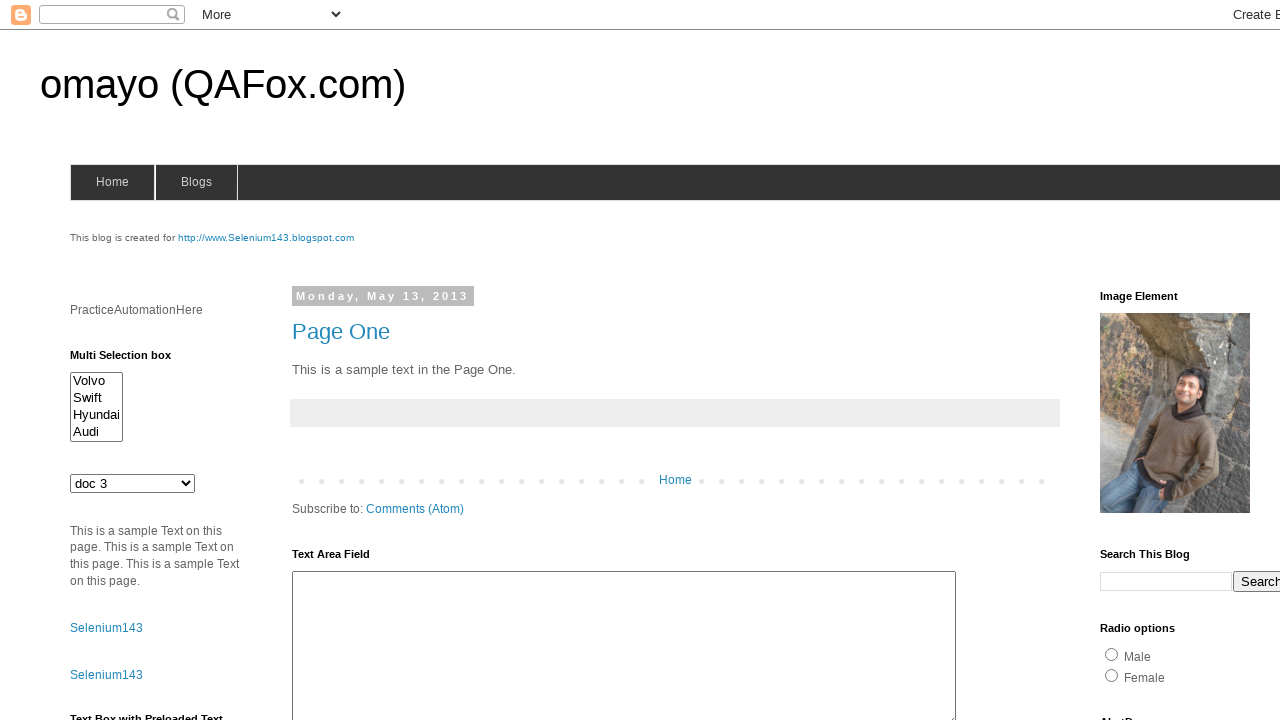